Tests basic browser navigation by visiting example.org and clicking a link on the page

Starting URL: http://example.org

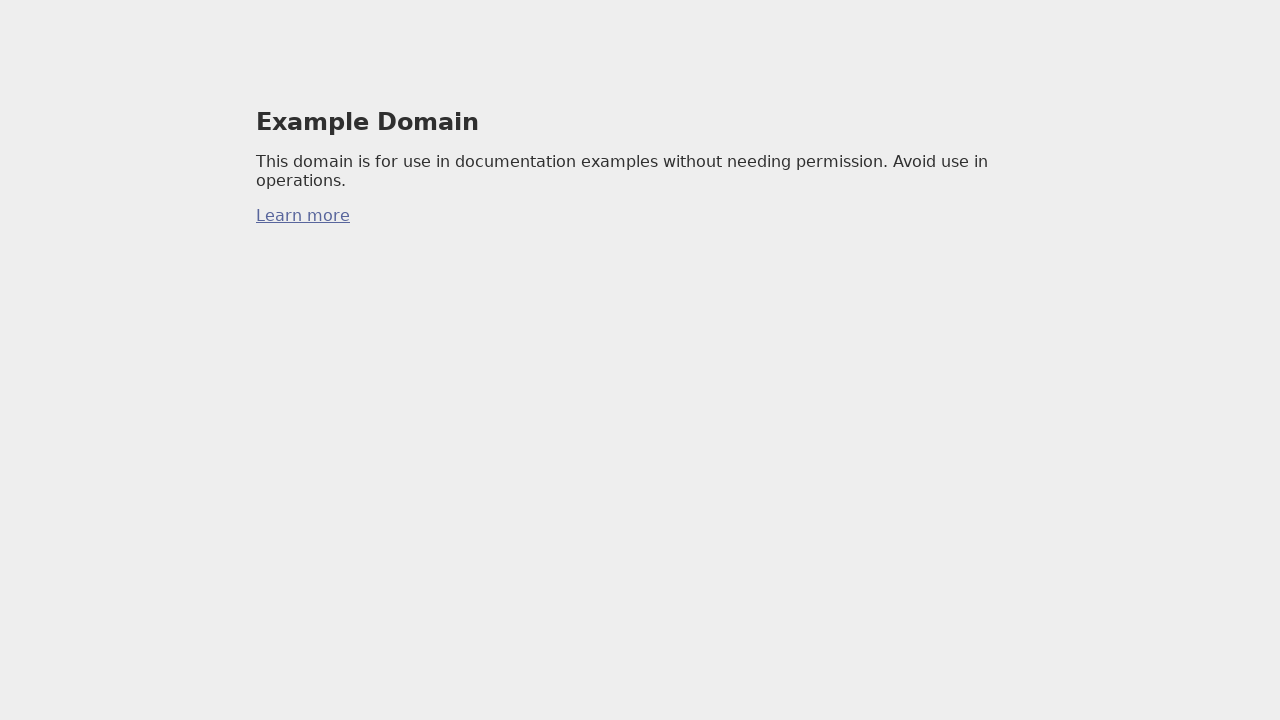

Navigated to example.org
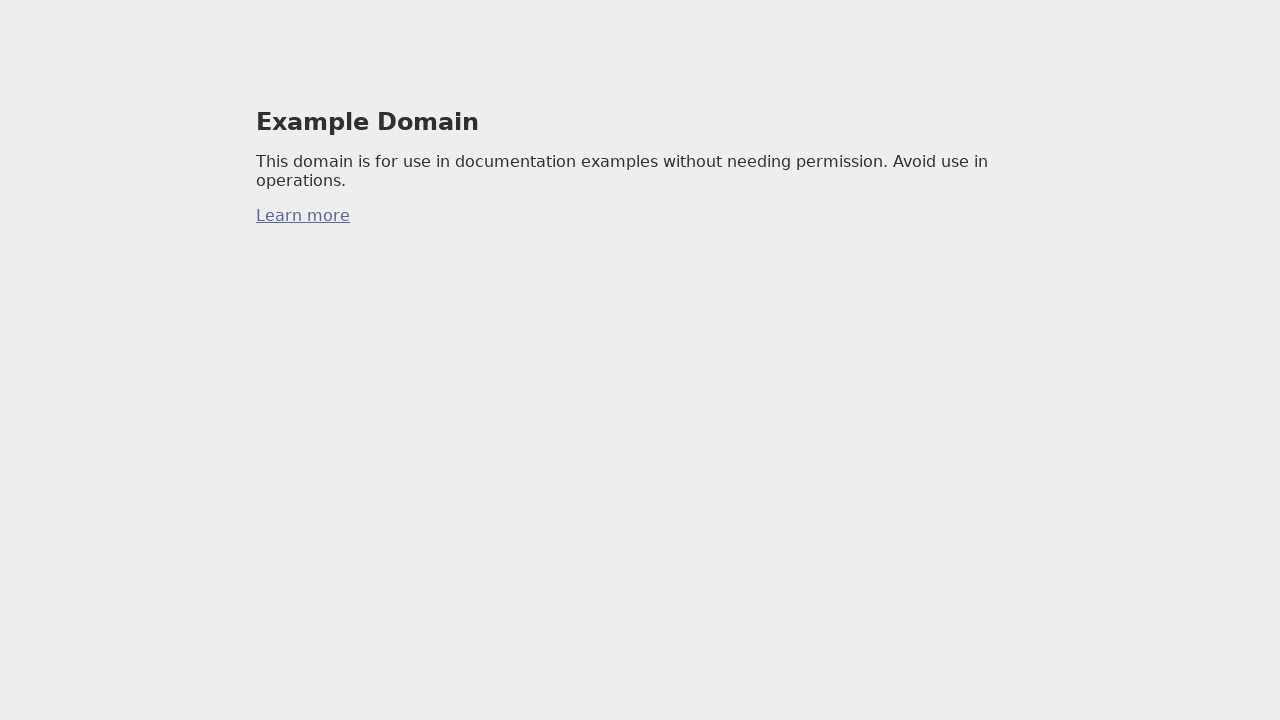

Clicked link on the page at (303, 216) on a
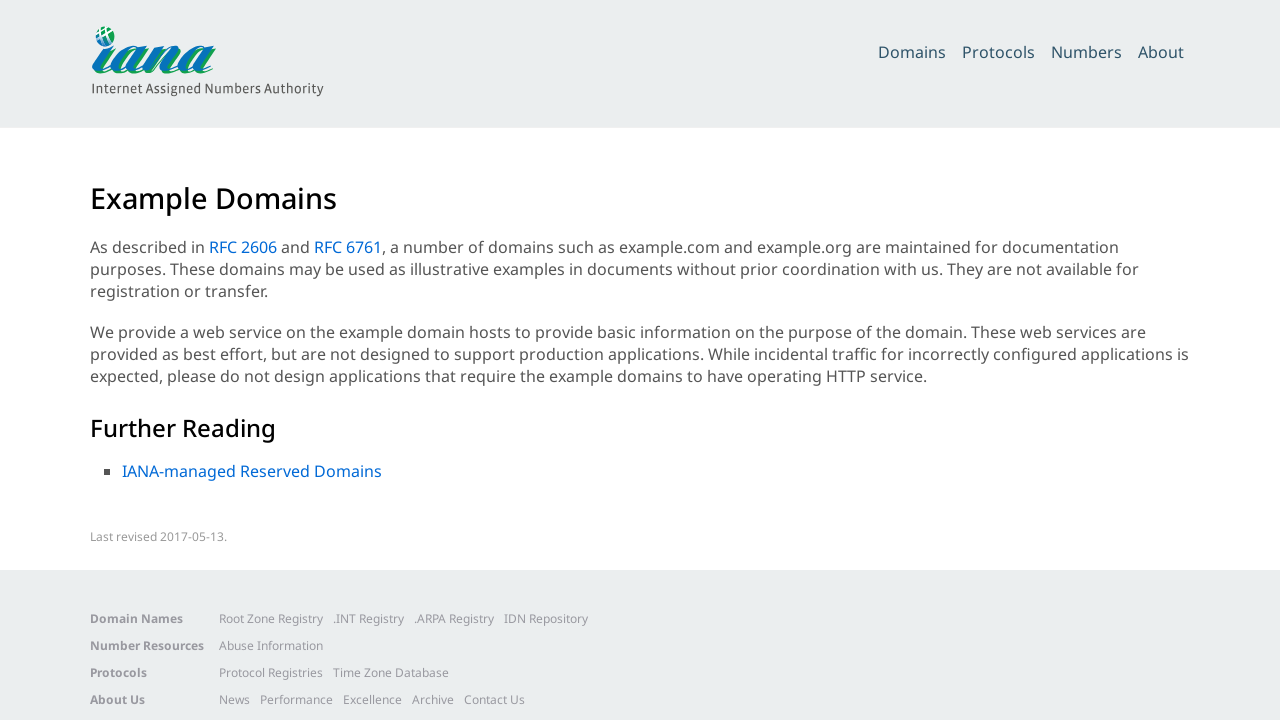

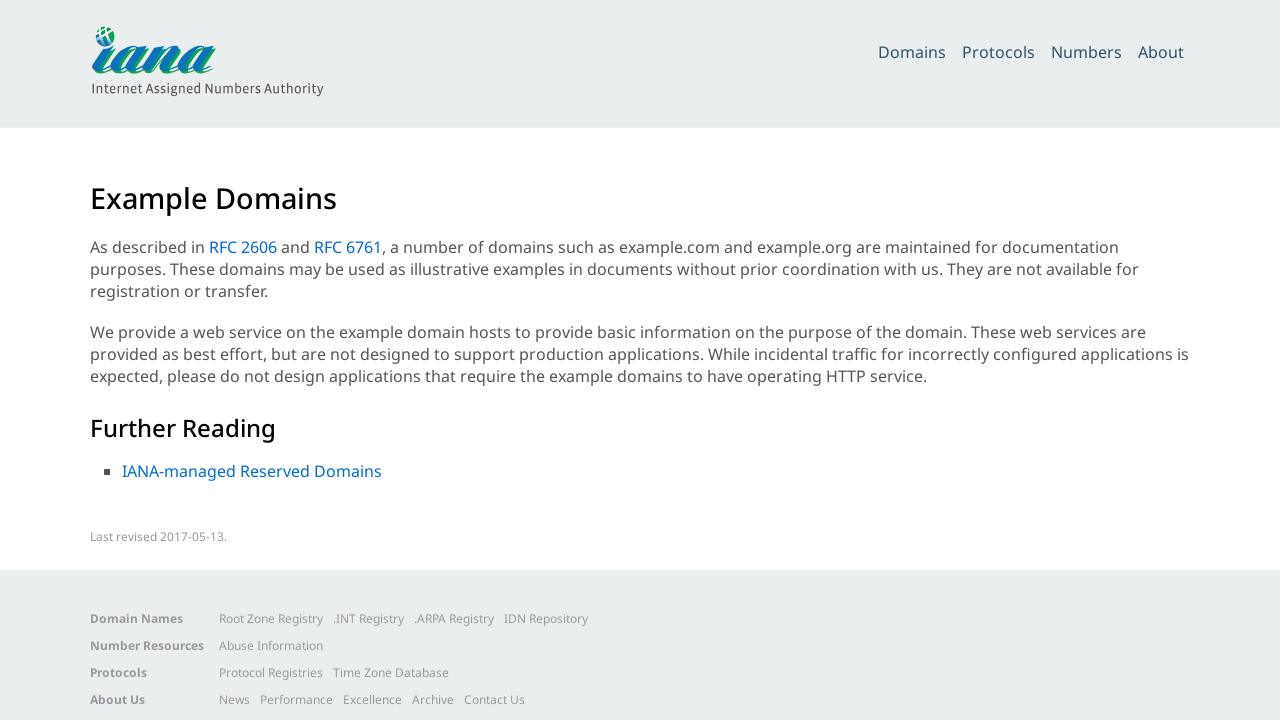